Tests resizable element functionality by dragging the resize handle to expand the element from 200px to 500px width

Starting URL: https://demoqa.com/resizable

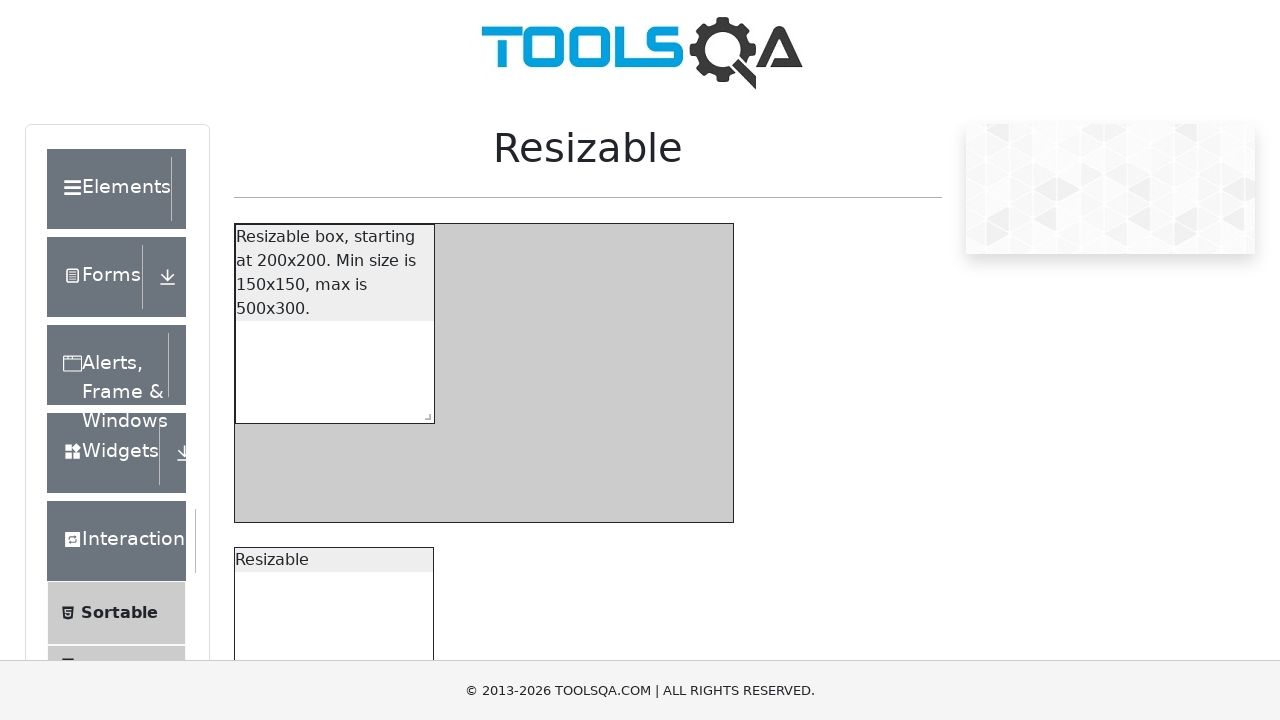

Located the resizable box element
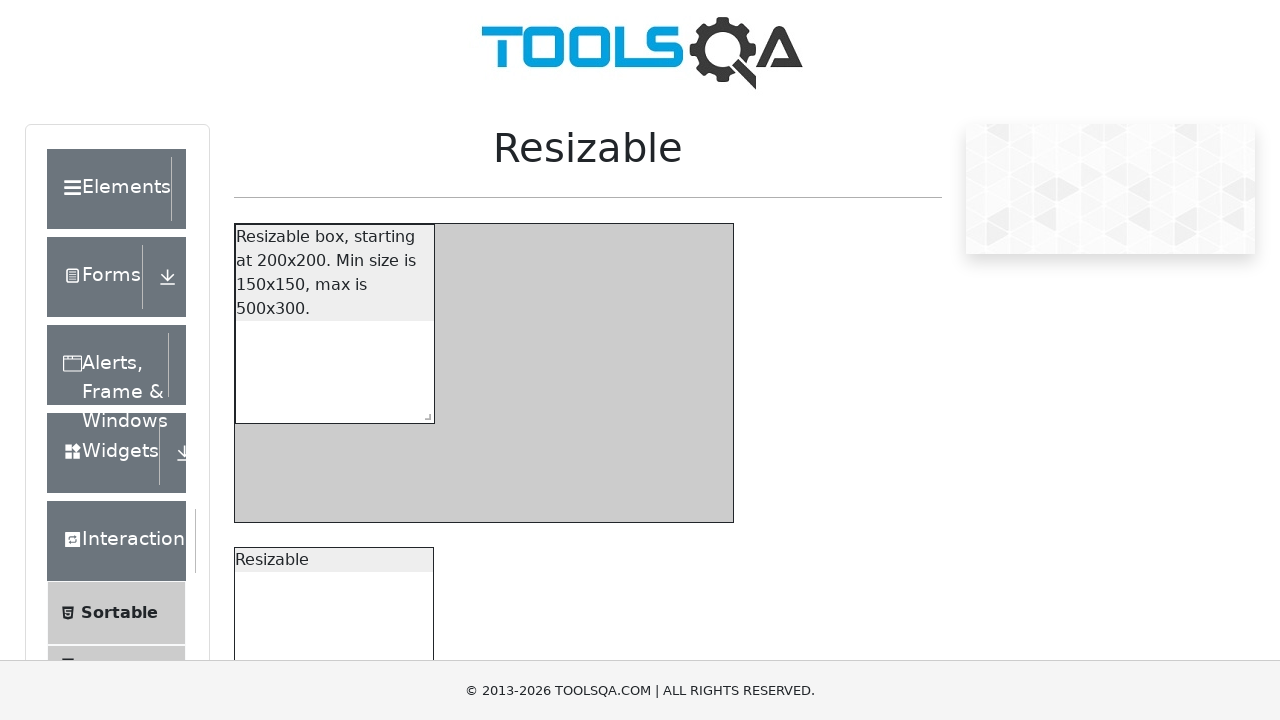

Located the resize handle element
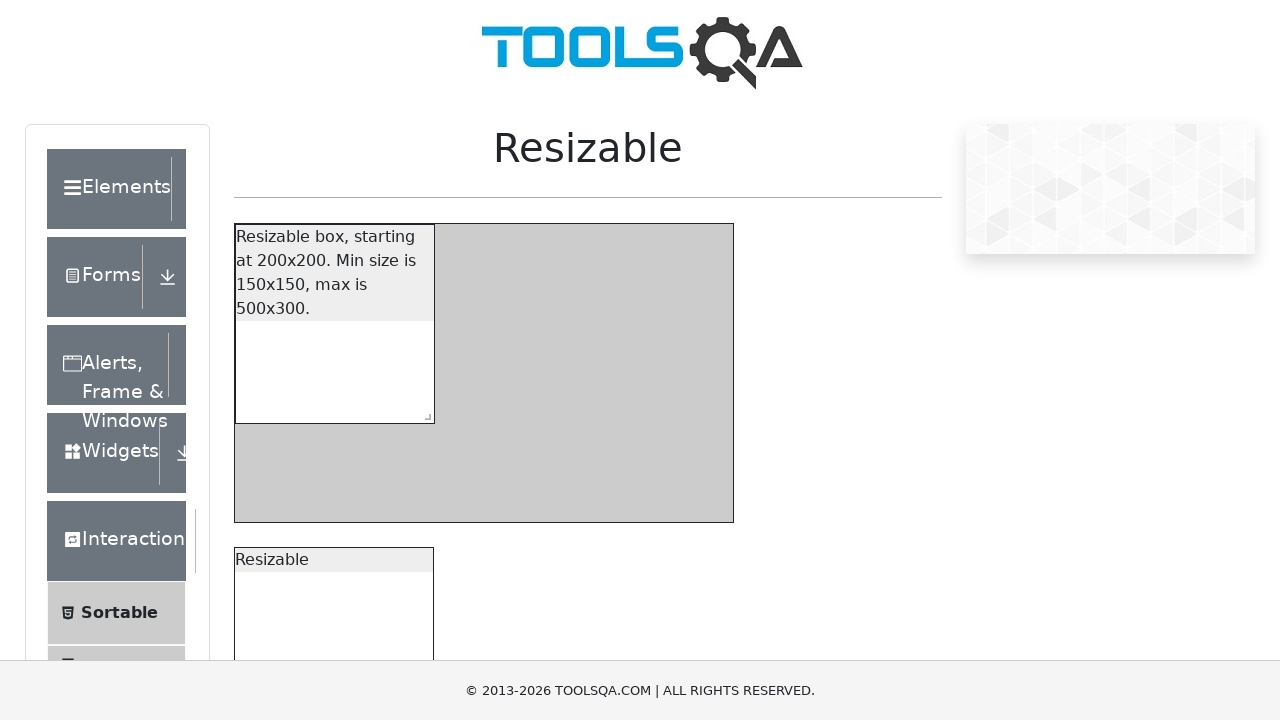

Retrieved resize handle bounding box
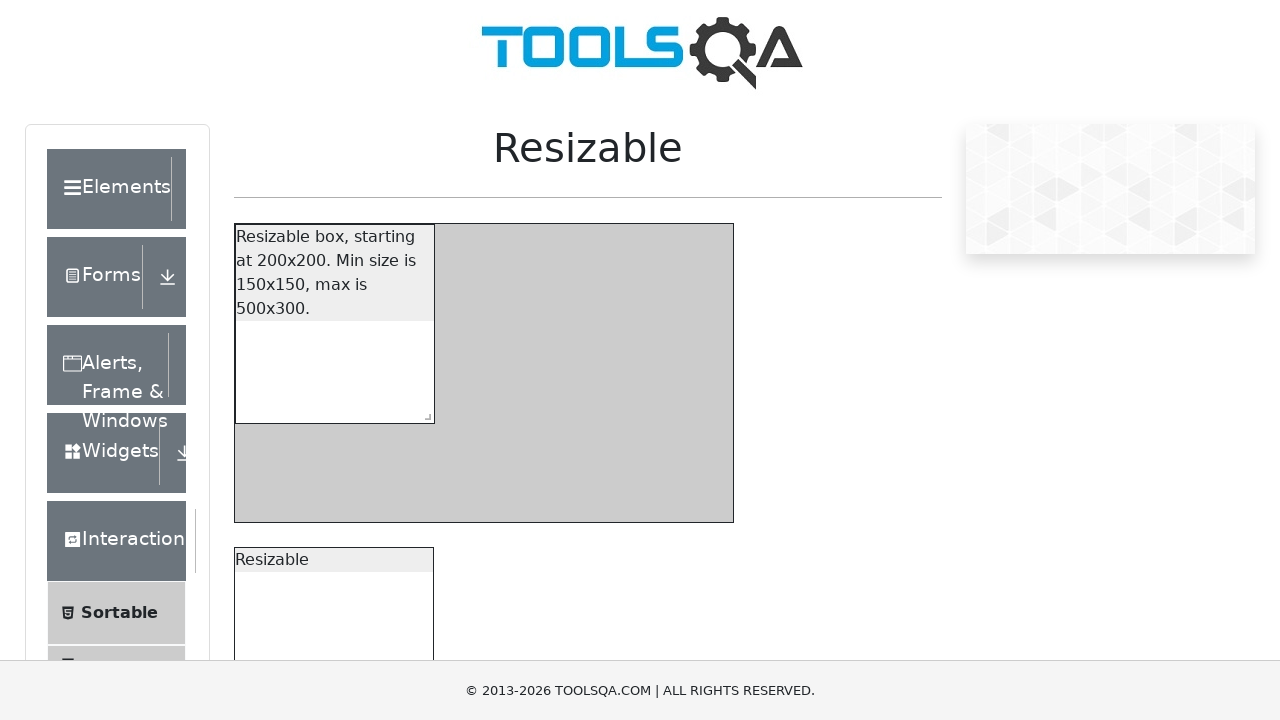

Moved mouse to resize handle center at (424, 413)
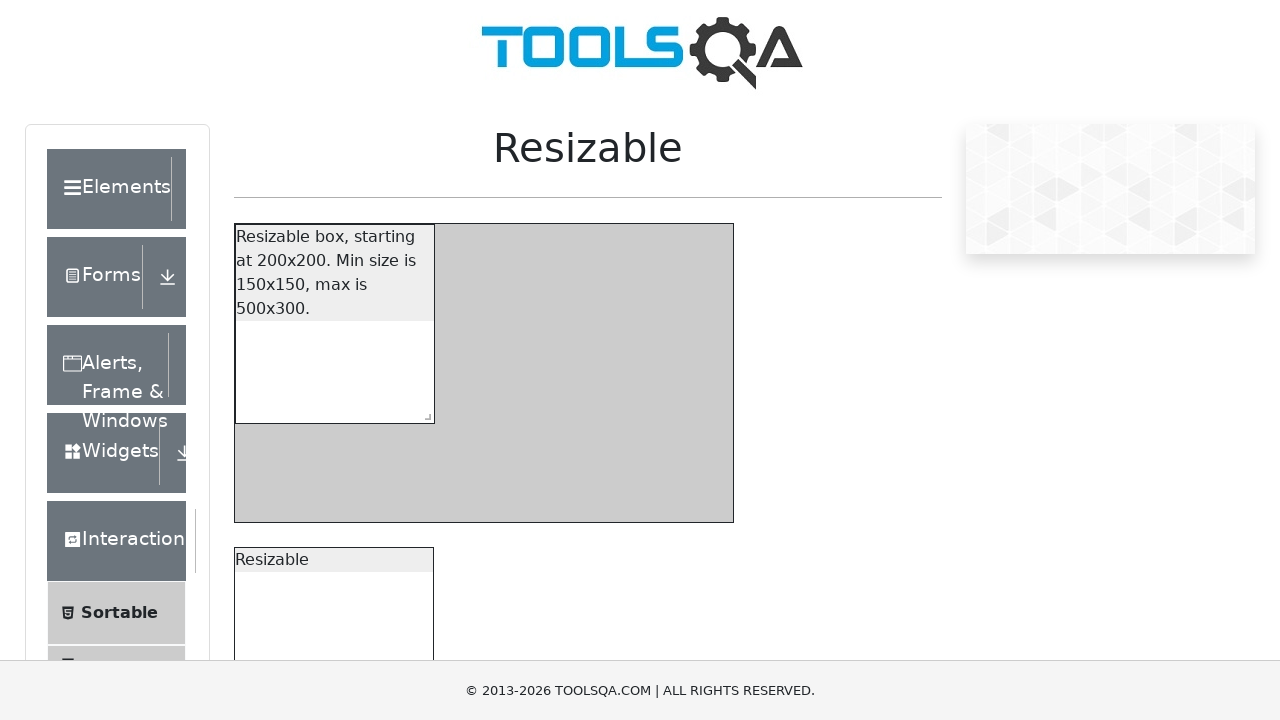

Pressed mouse button down on resize handle at (424, 413)
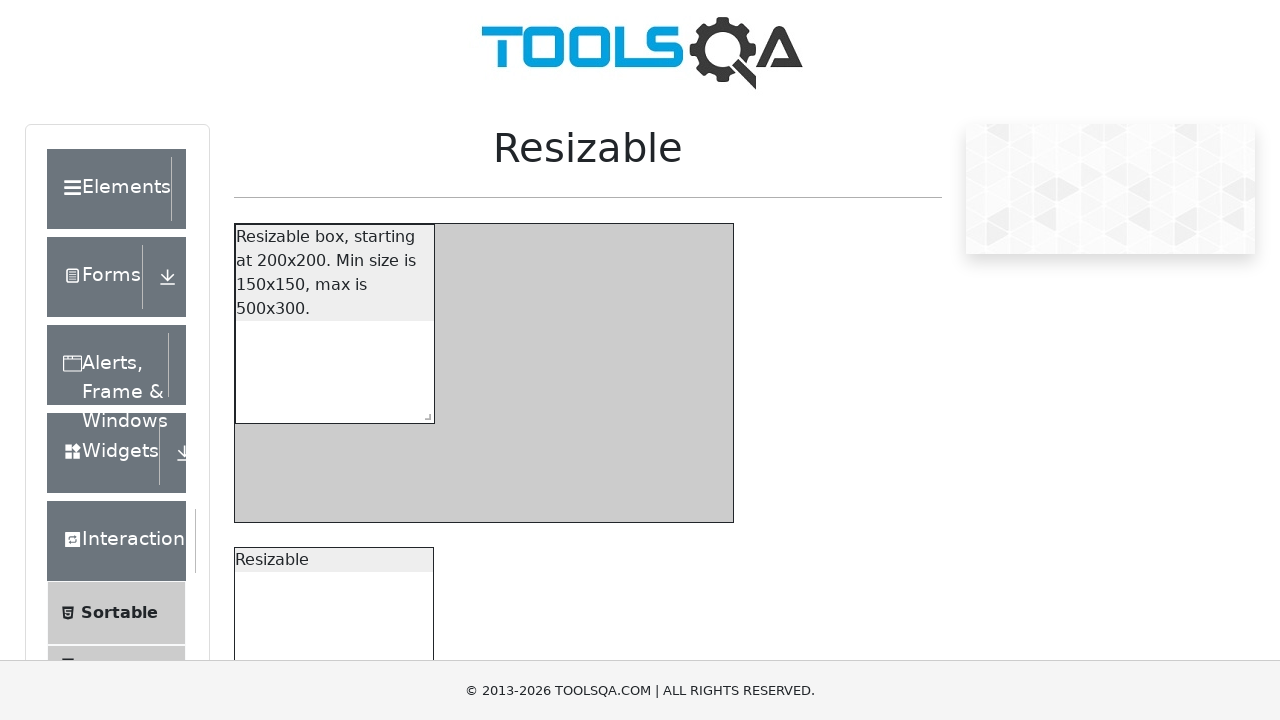

Dragged resize handle to expand element (300px right, 100px down) at (714, 503)
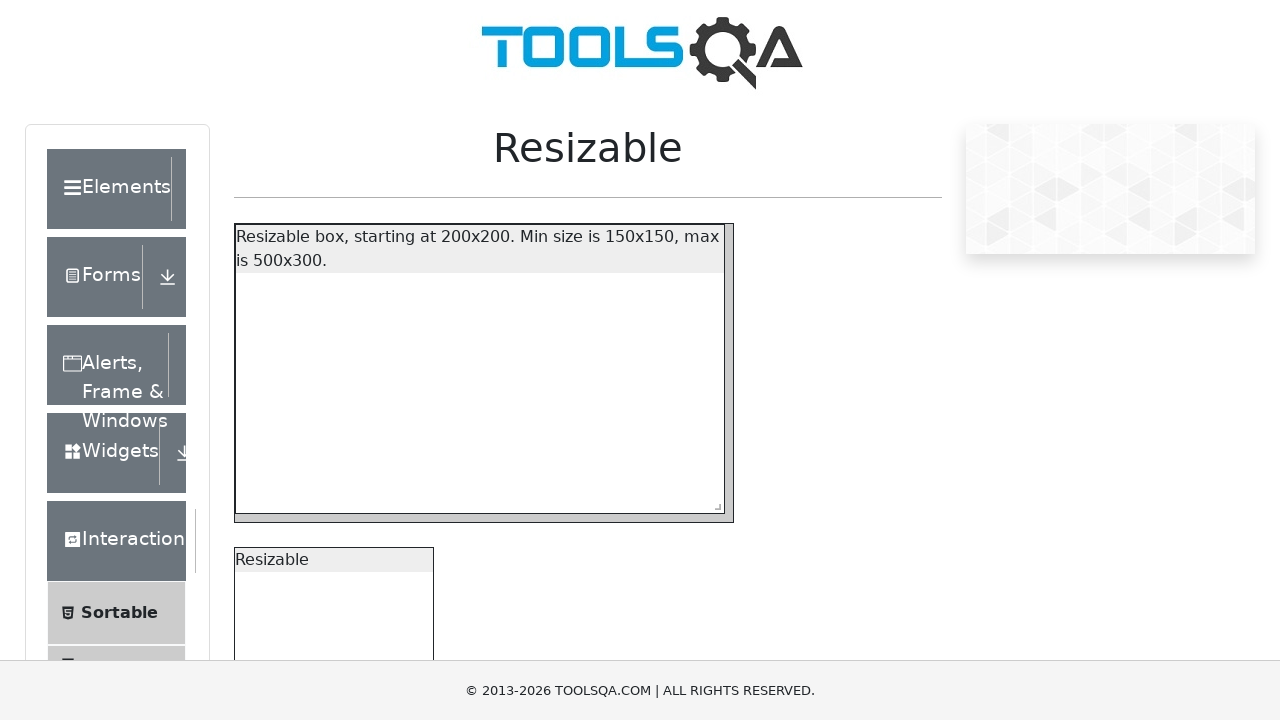

Released mouse button to complete resize operation at (714, 503)
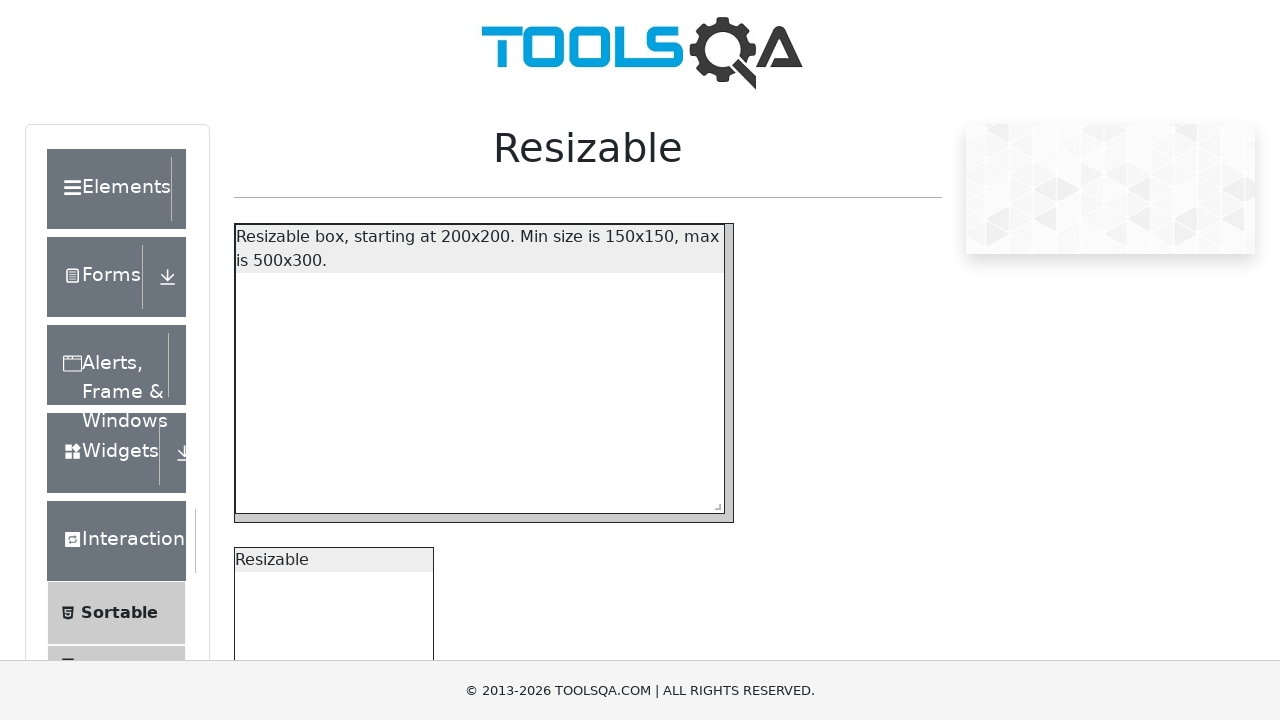

Waited 500ms for resize animation to complete
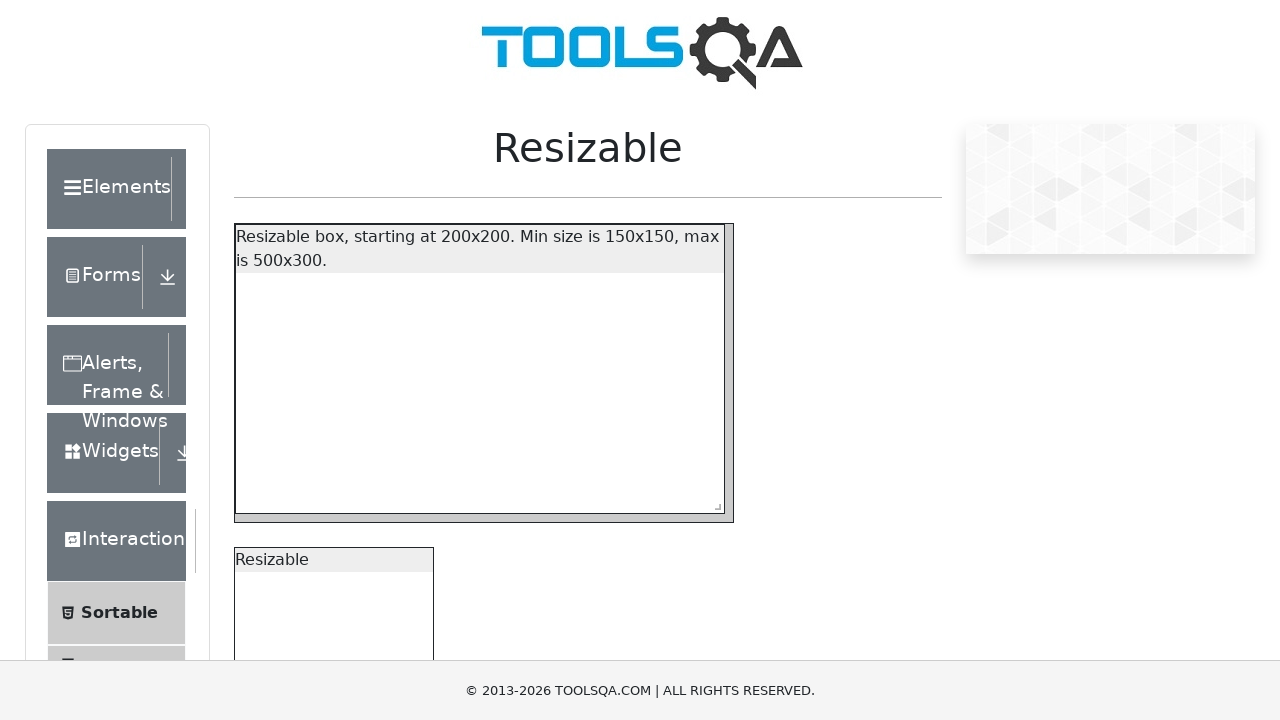

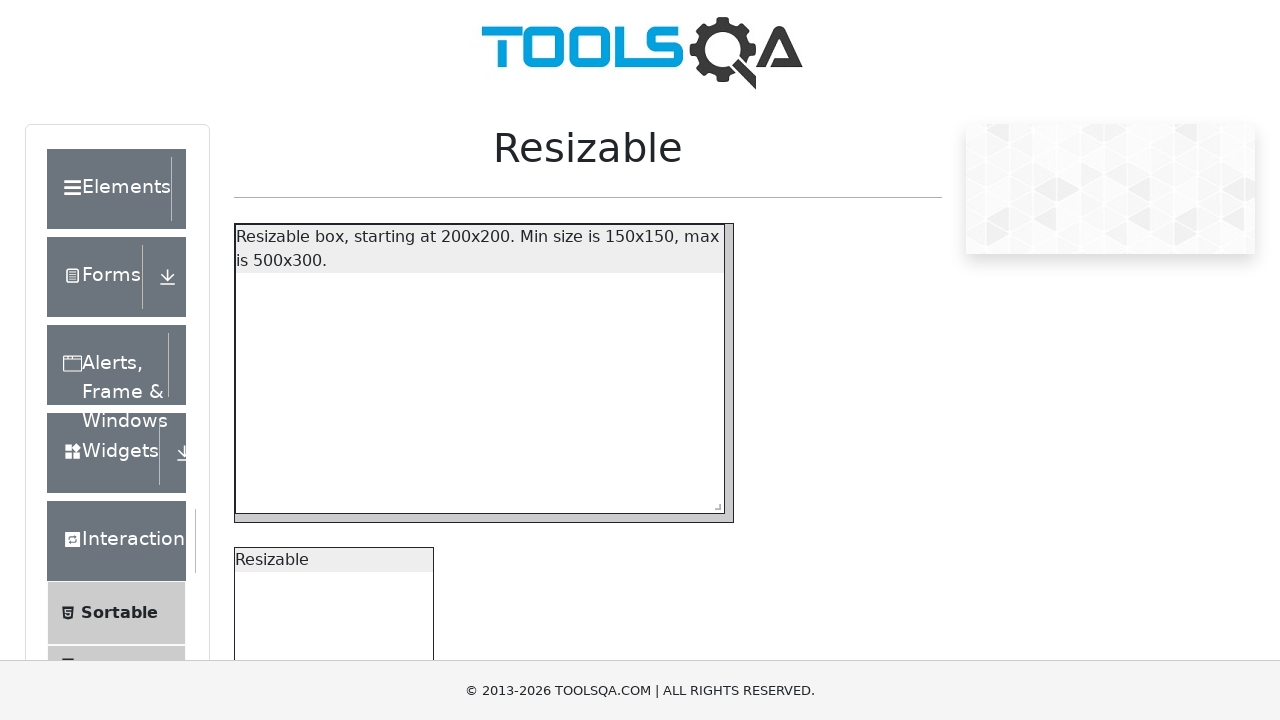